Tests JavaScript Informational alert by clicking the alert button, accepting it, and verifying the result message shows "You successfully clicked an alert"

Starting URL: http://practice.cydeo.com/javascript_alerts

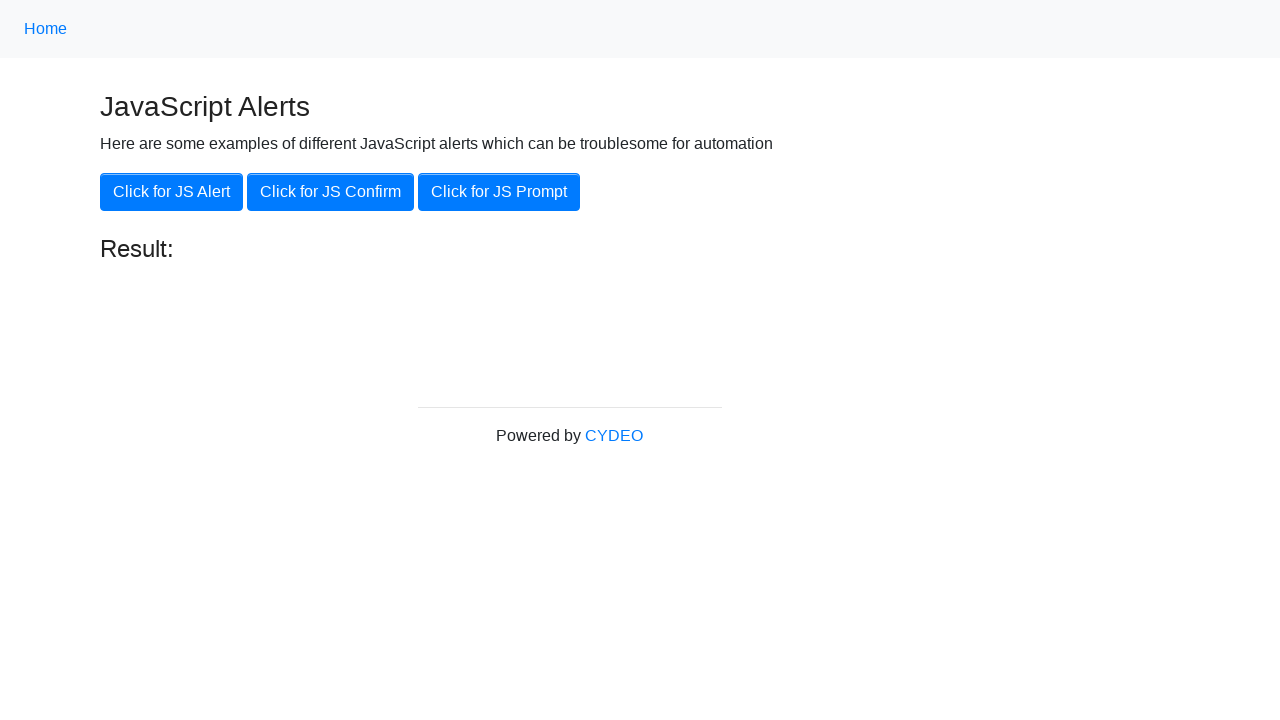

Set up dialog handler to automatically accept alerts
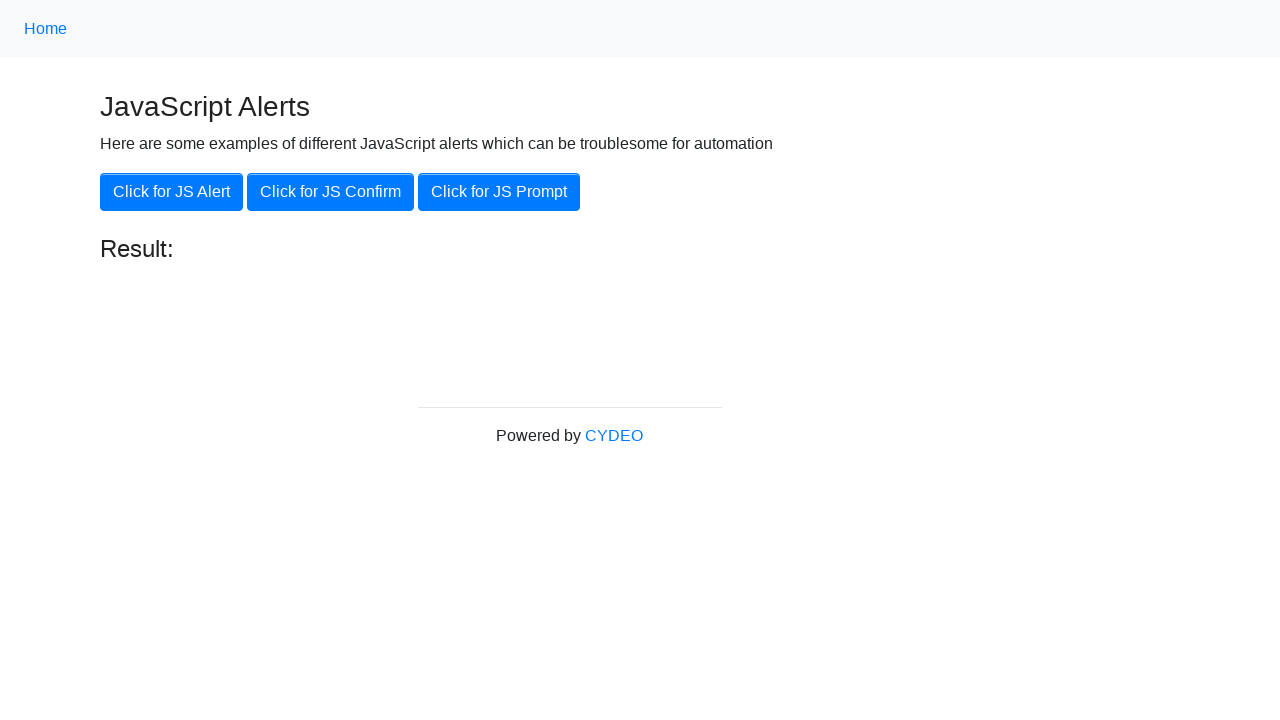

Clicked the 'Click for JS Alert' button to trigger the alert at (172, 192) on xpath=//button[.='Click for JS Alert']
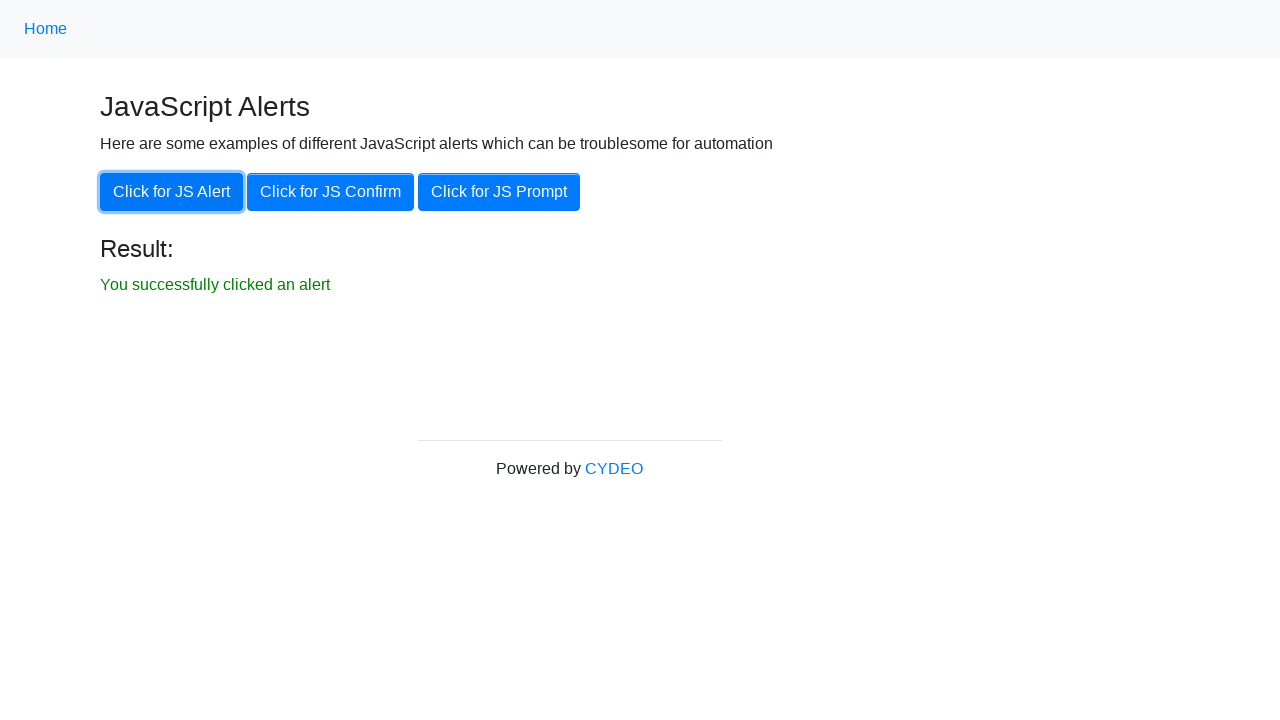

Result message element loaded after alert was accepted
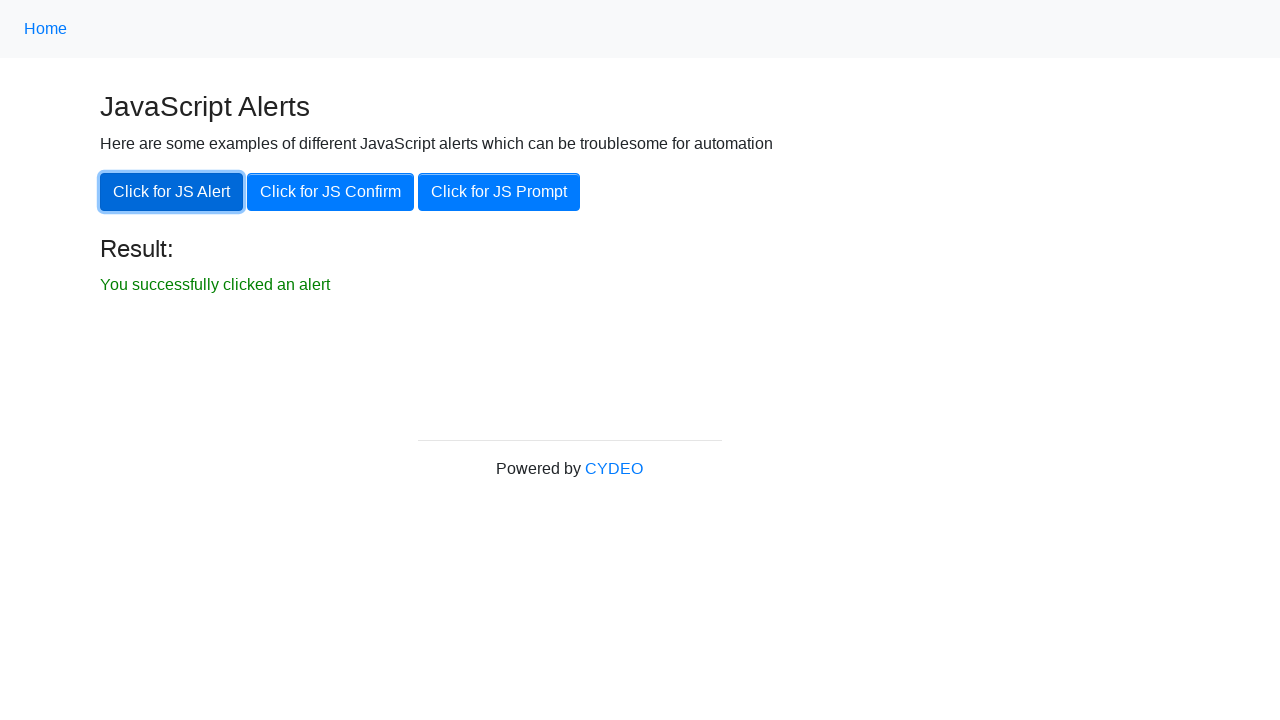

Retrieved result text: 'You successfully clicked an alert'
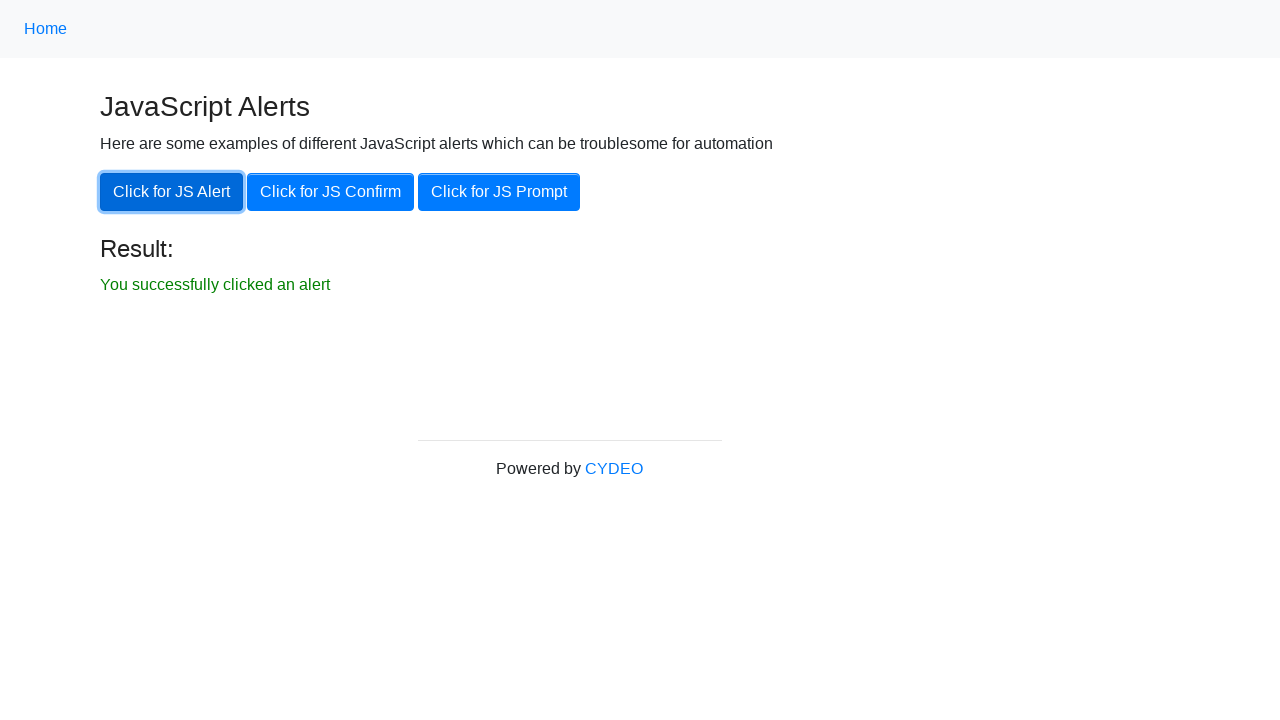

Verified that result text equals 'You successfully clicked an alert'
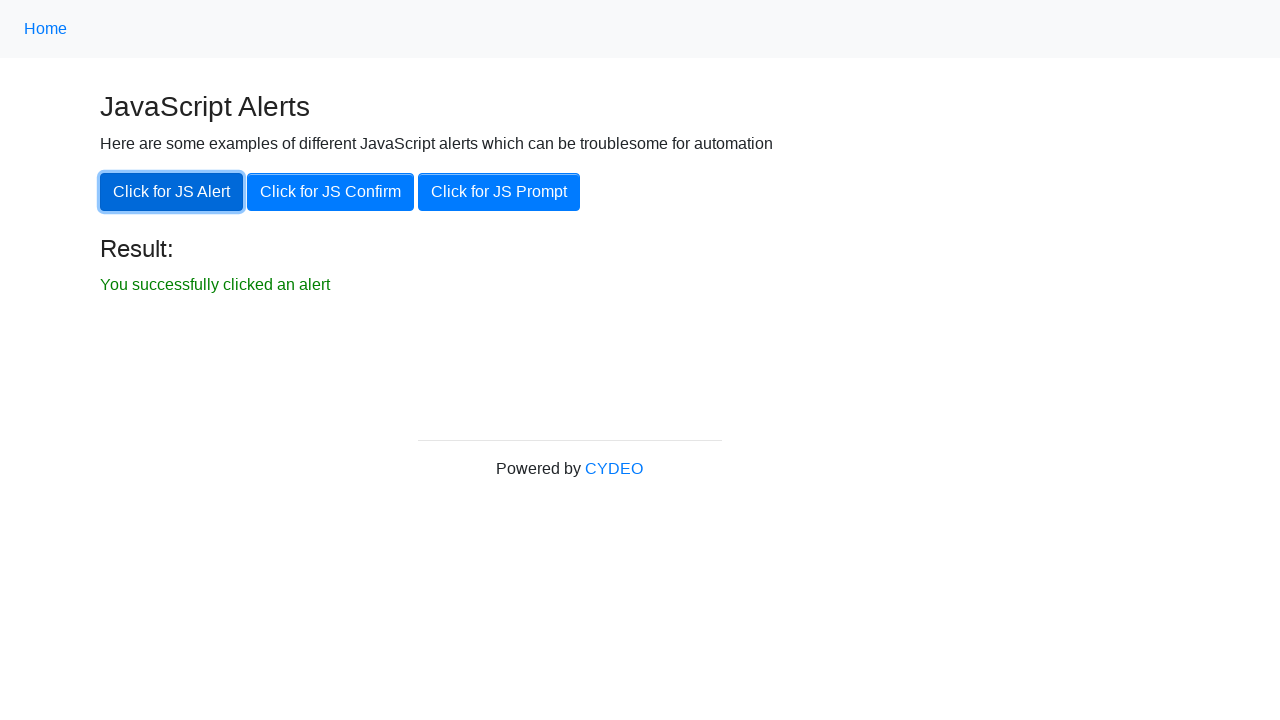

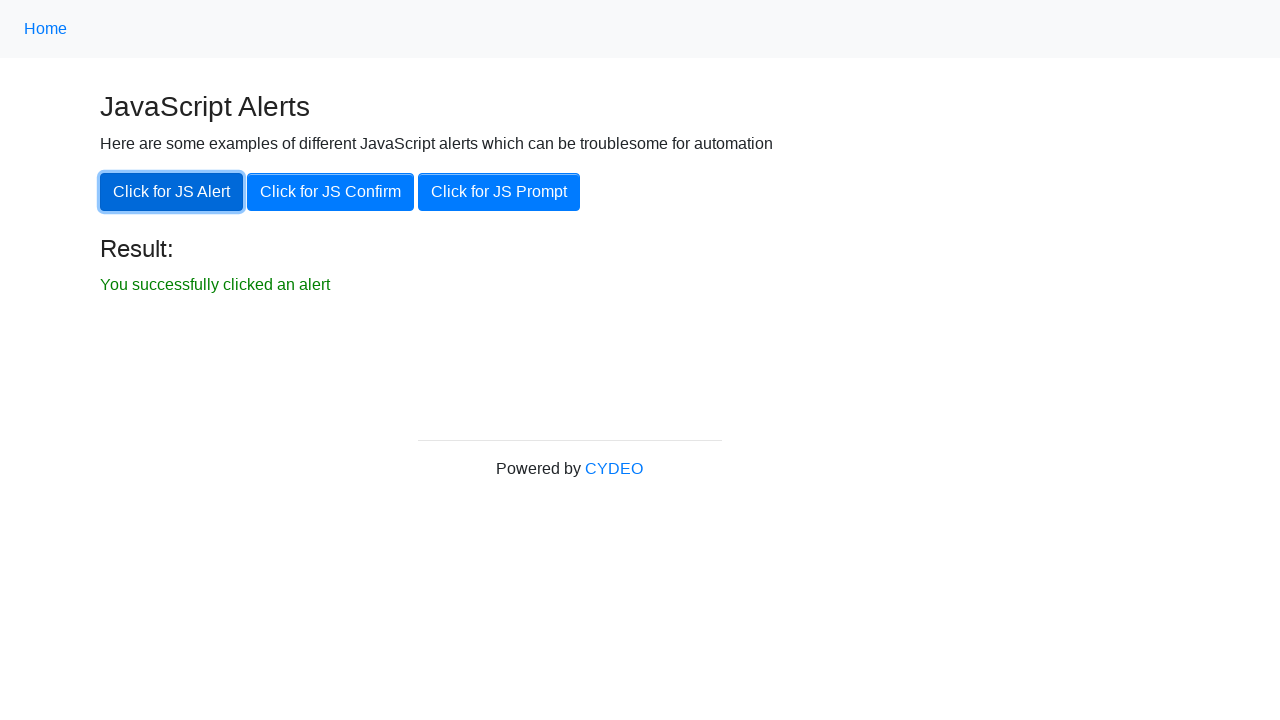